Verifies that the page title of the OrangeHRM application is correct

Starting URL: https://opensource-demo.orangehrmlive.com/web/index.php/auth/login

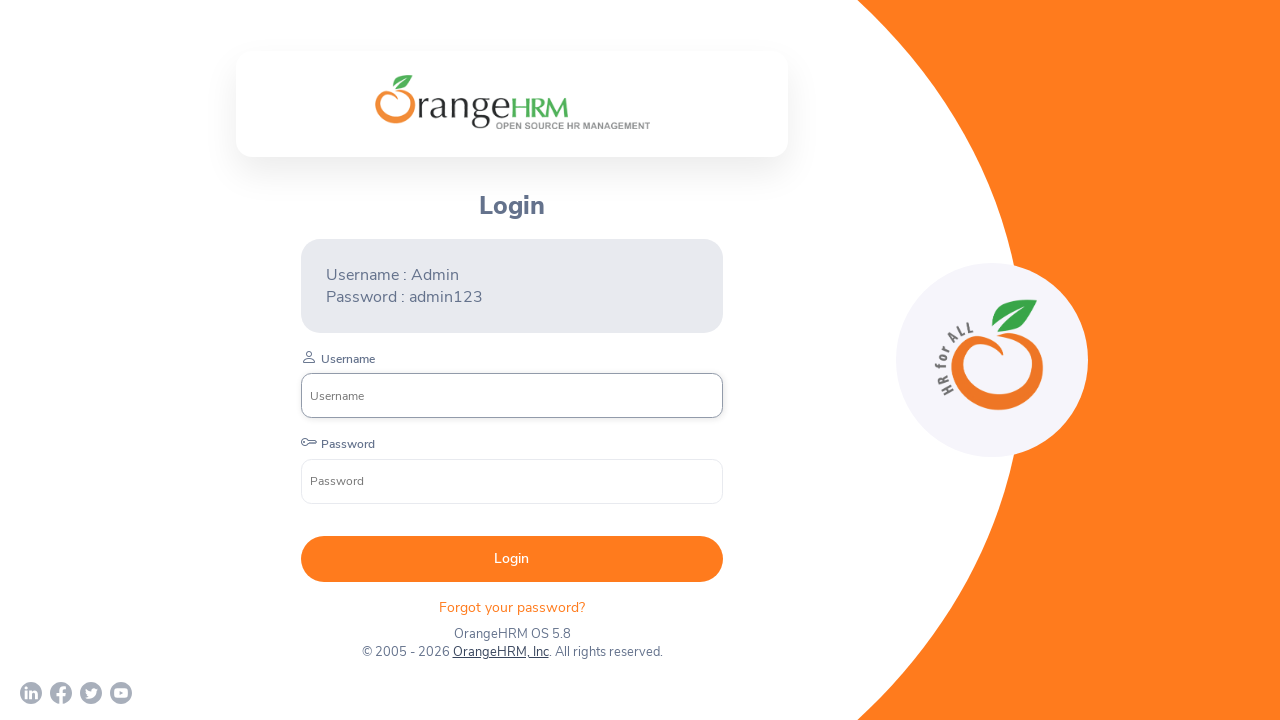

Waited for page to fully load (networkidle state)
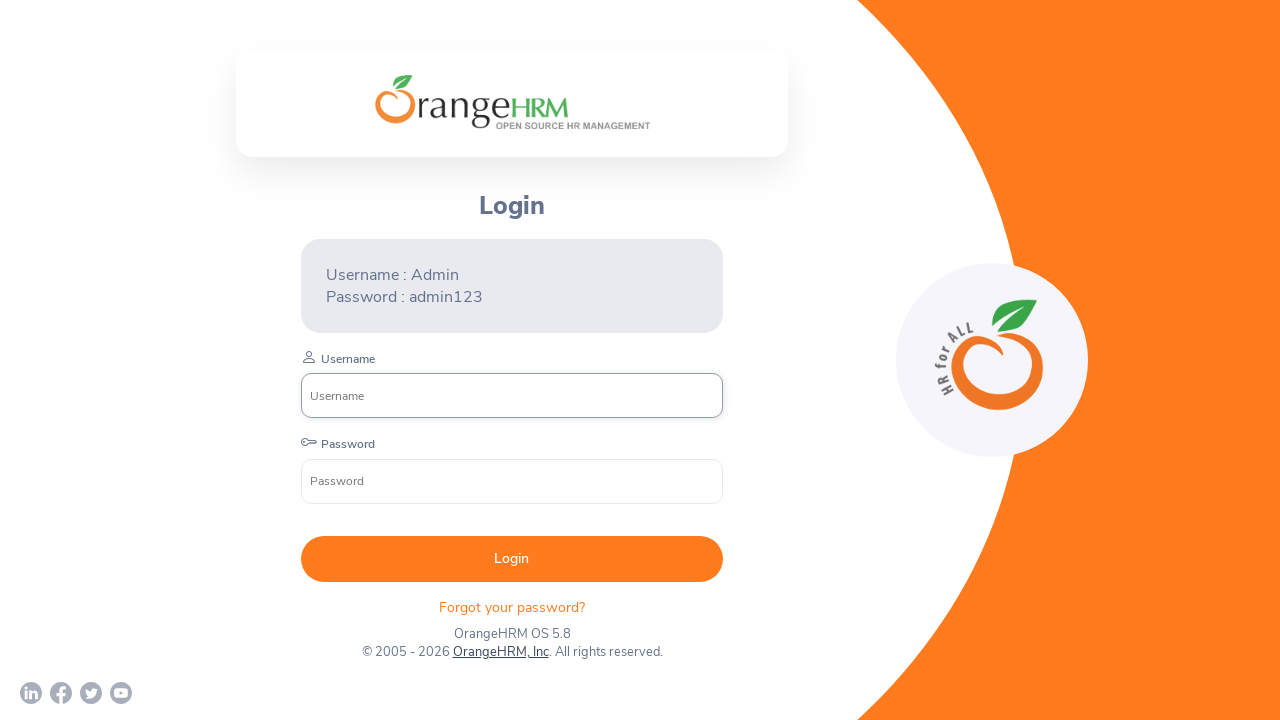

Verified page title is 'OrangeHRM'
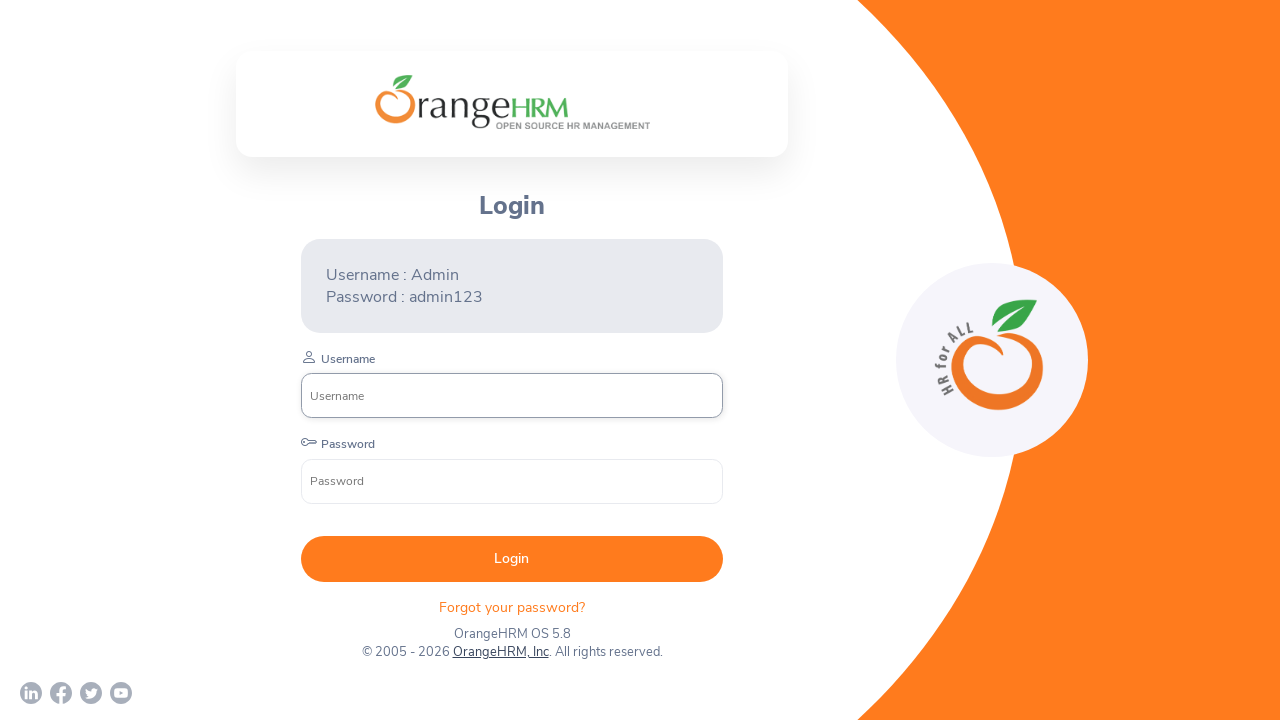

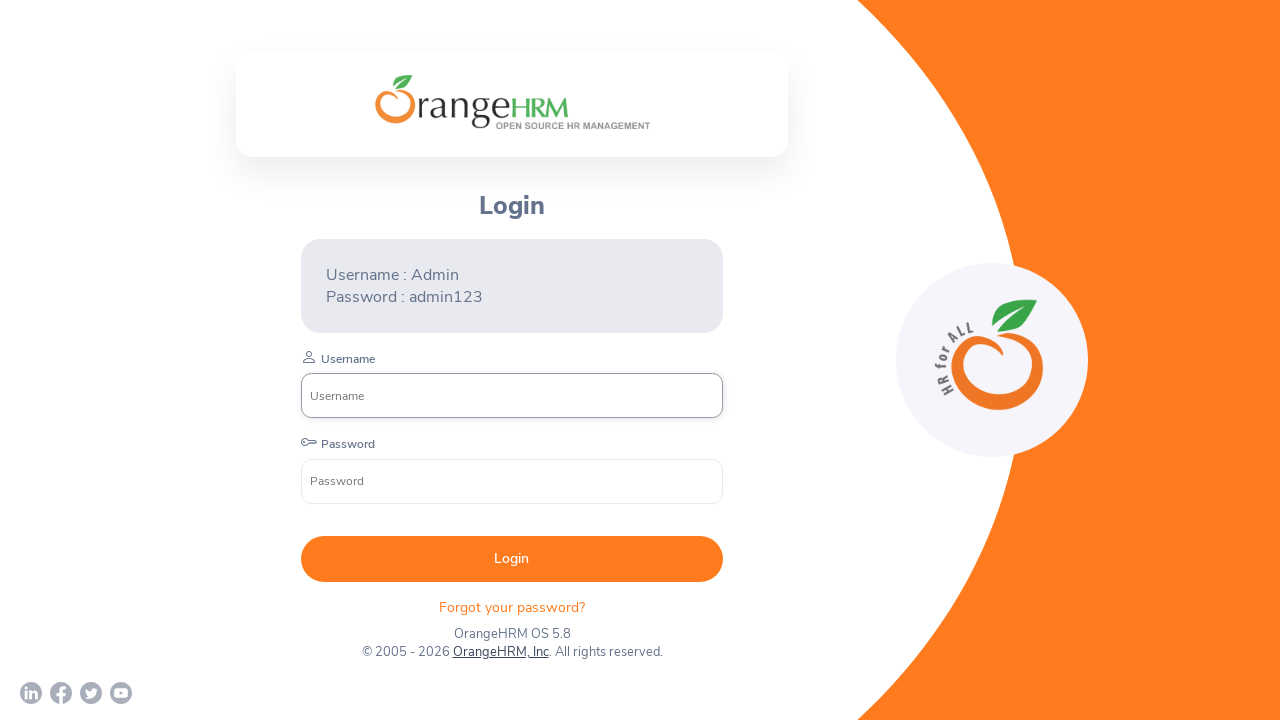